Tests keyboard actions on a text form by filling fields, using keyboard shortcuts to copy current address and paste it into permanent address field

Starting URL: https://demoqa.com/text-box

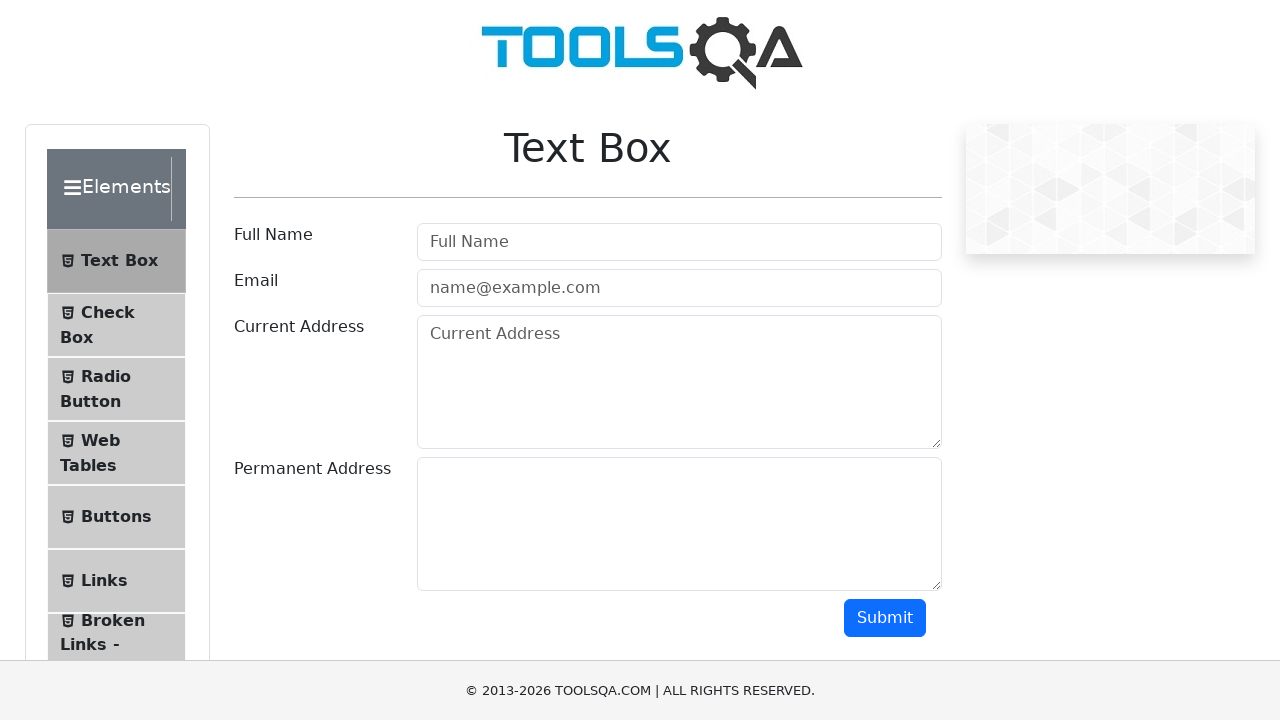

Clicked on Full Name field at (679, 242) on #userName
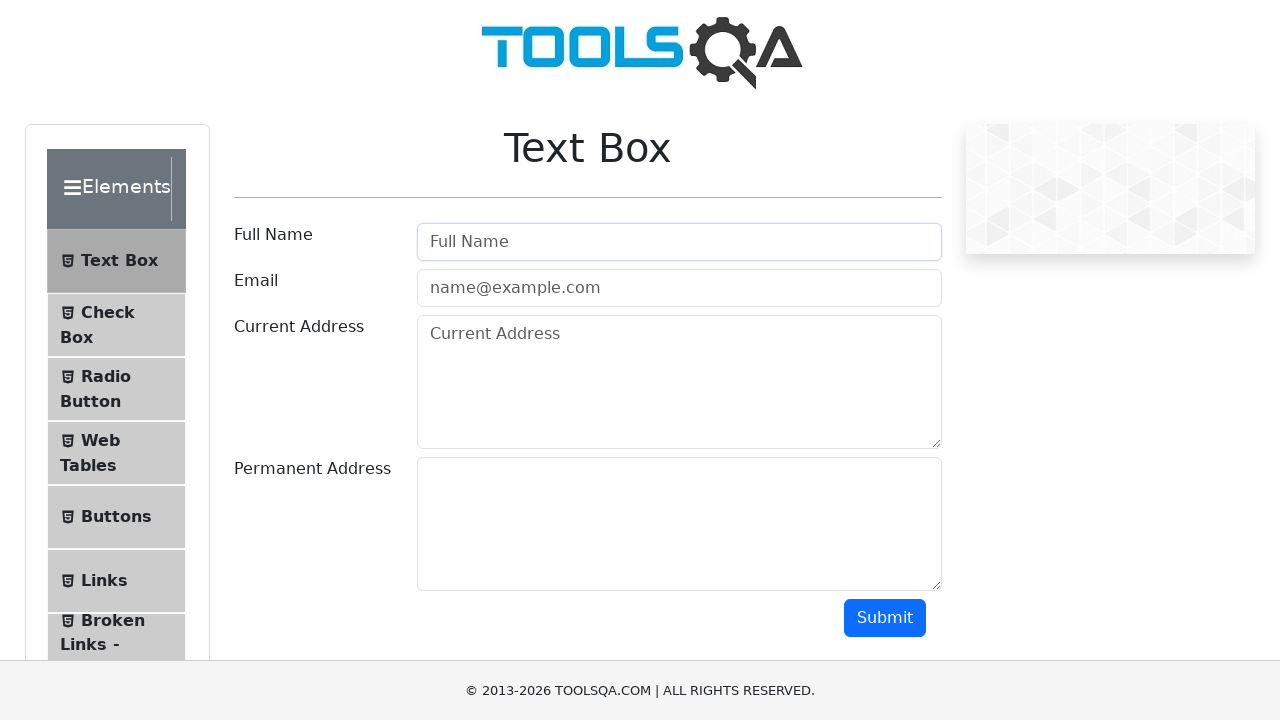

Pressed Shift key down
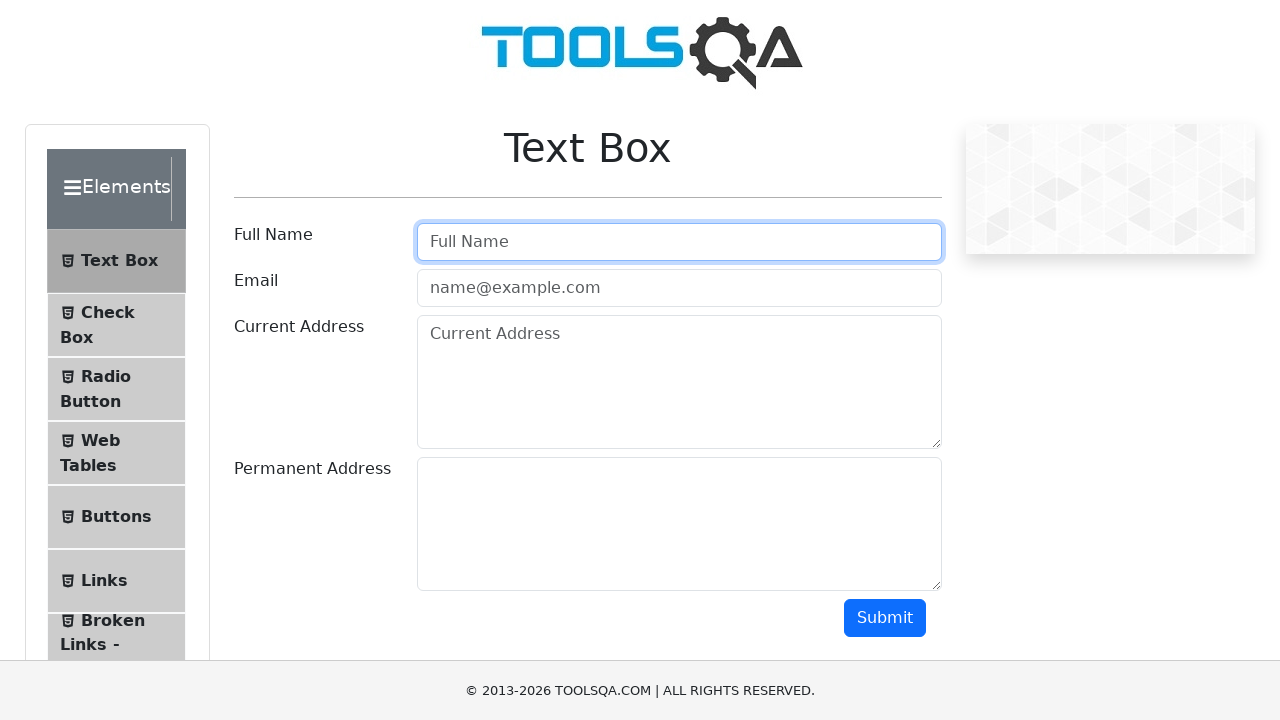

Typed 'Mr.Peter Haynes' with Shift held
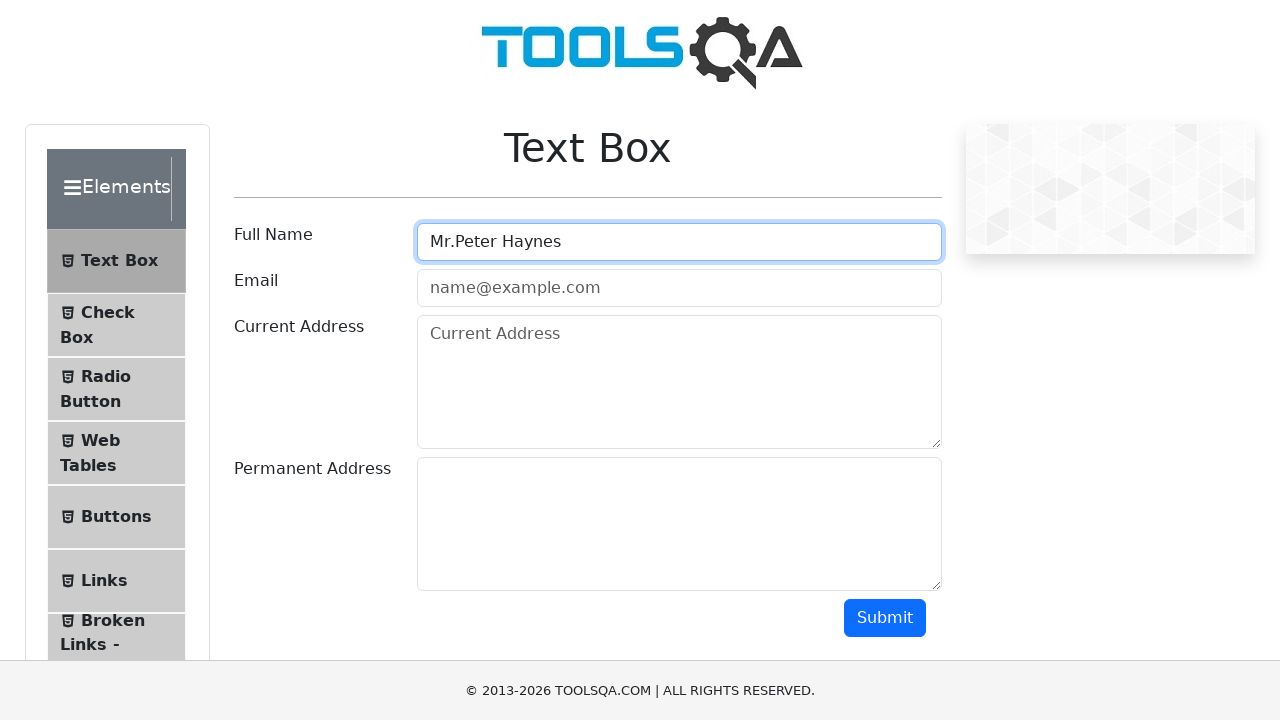

Released Shift key
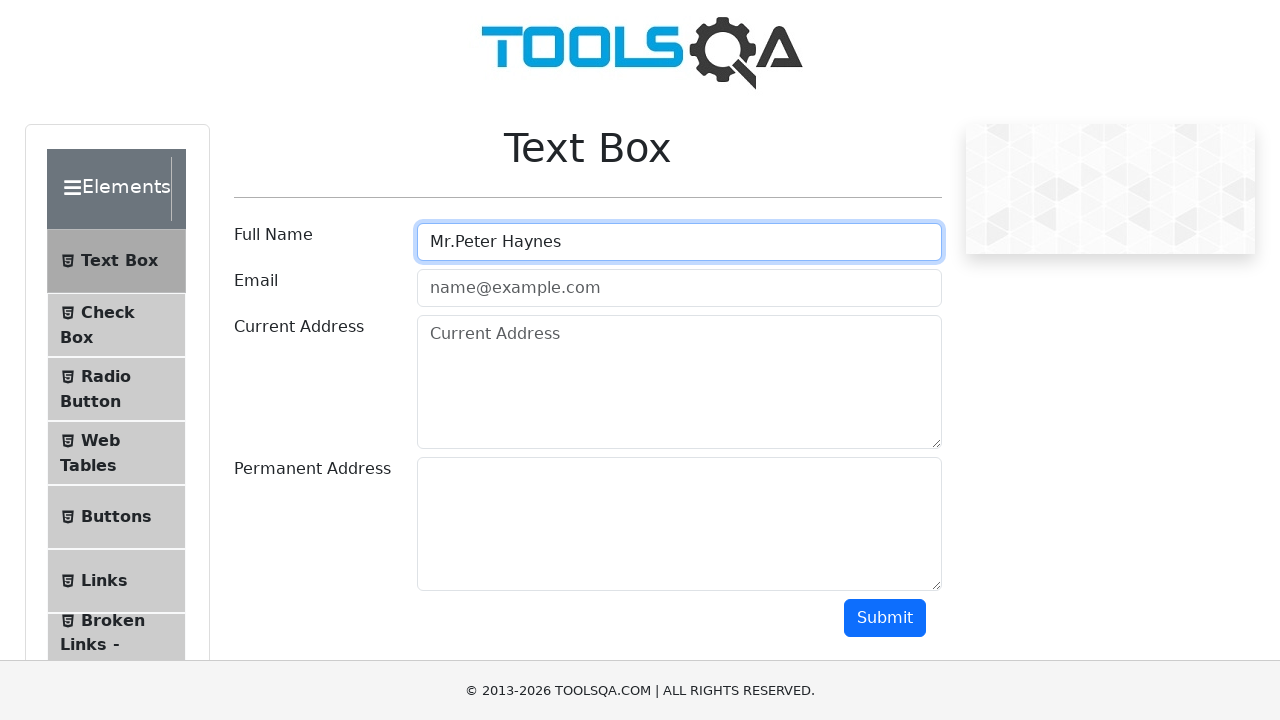

Pressed Tab to move to Email field
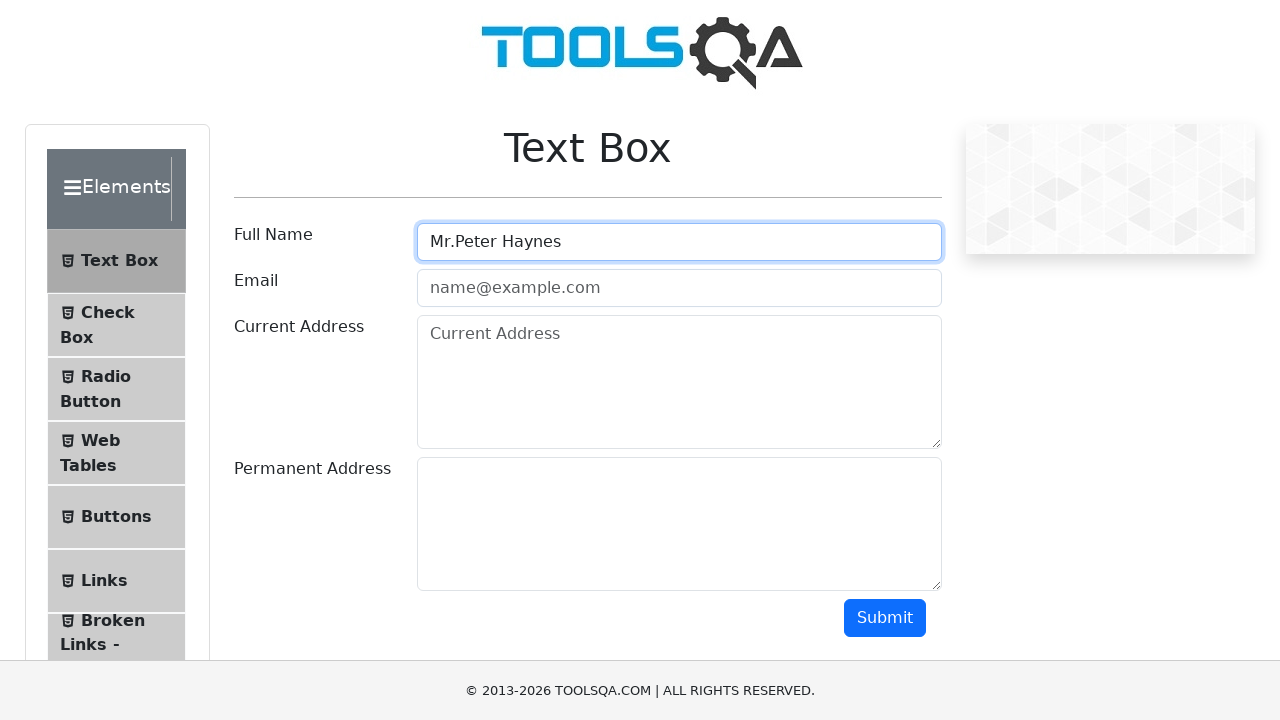

Filled Email field with 'PeterHaynes@toolsqa.com' on #userEmail
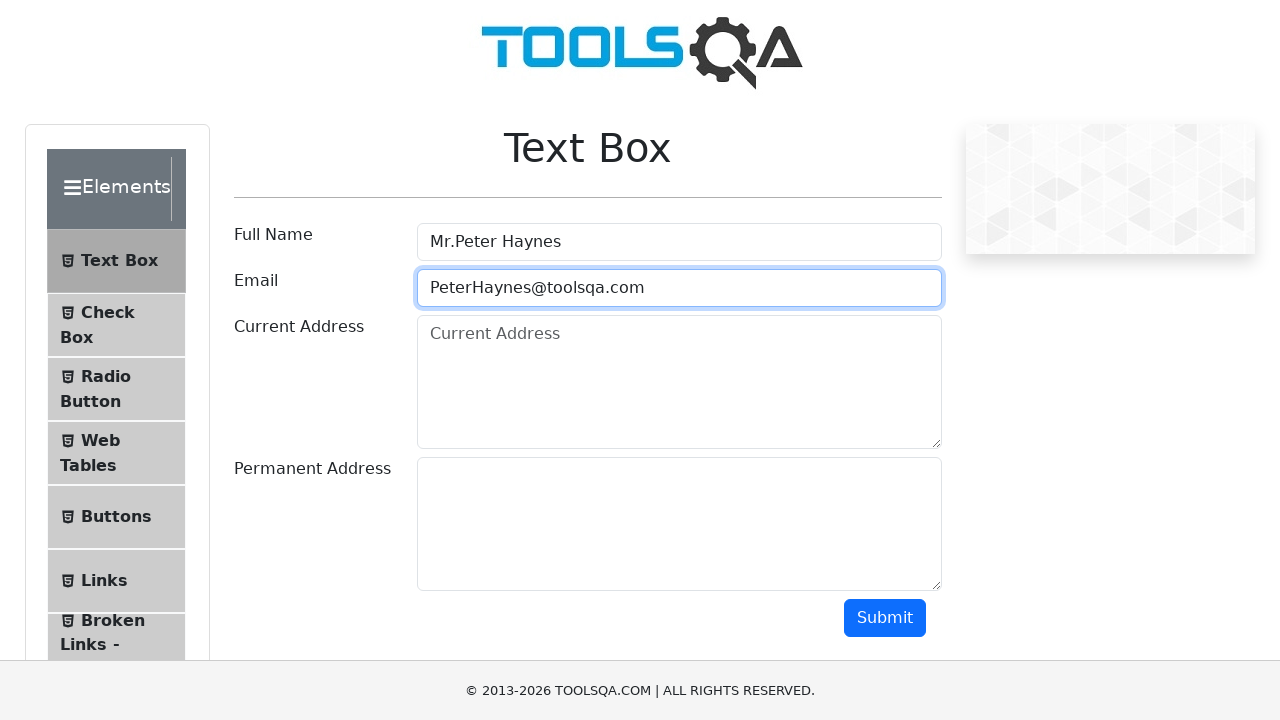

Filled Current Address field with '43 School Lane London EC71 9GO' on #currentAddress
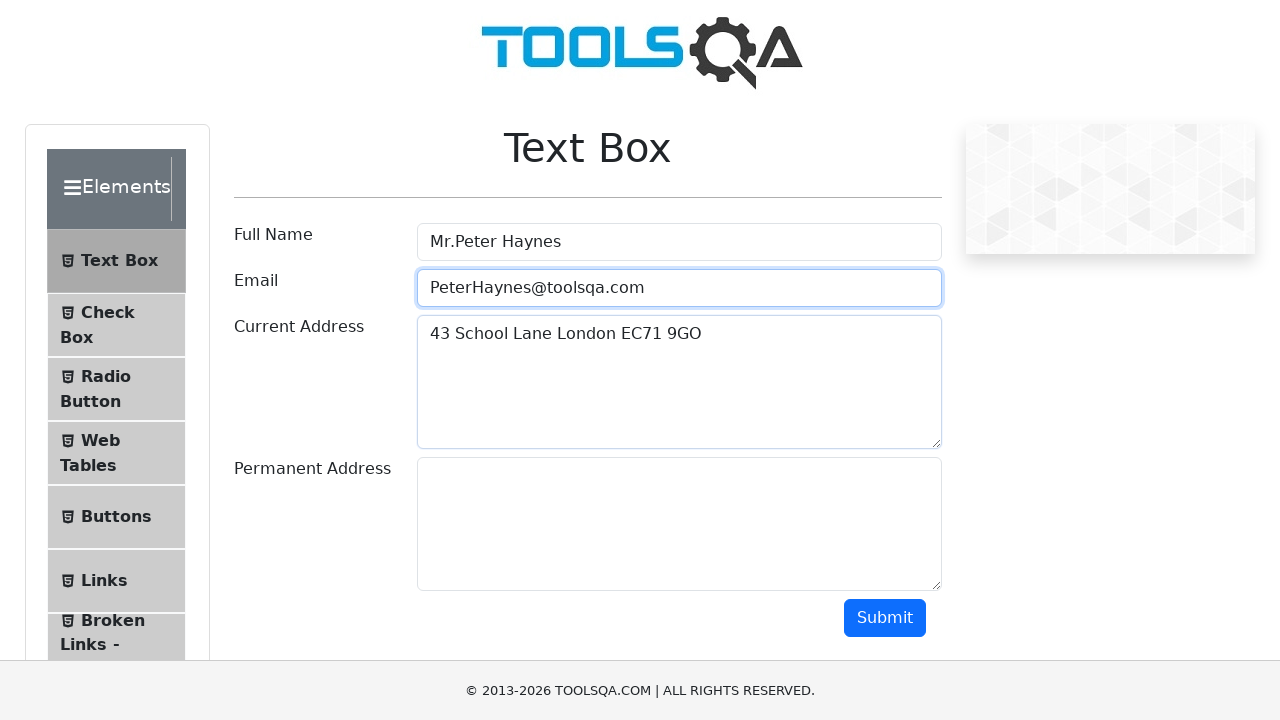

Clicked on Current Address field to focus it at (679, 382) on #currentAddress
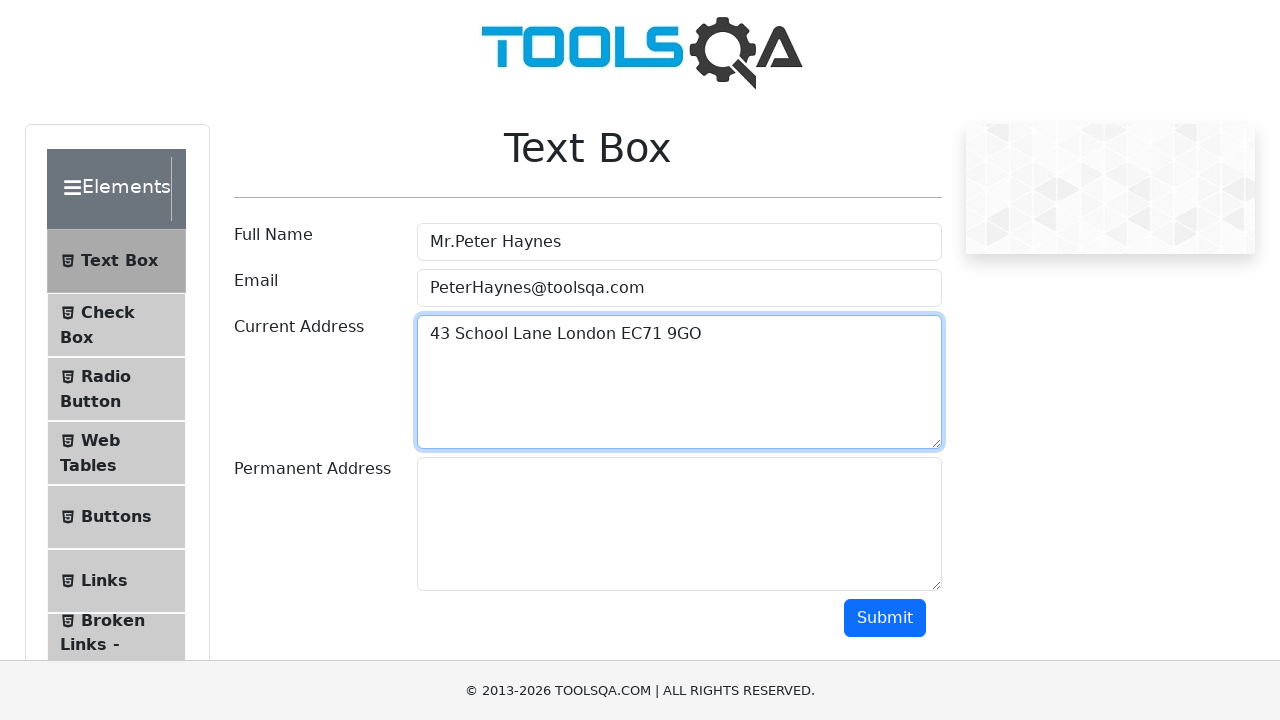

Selected all text in Current Address field using Ctrl+A
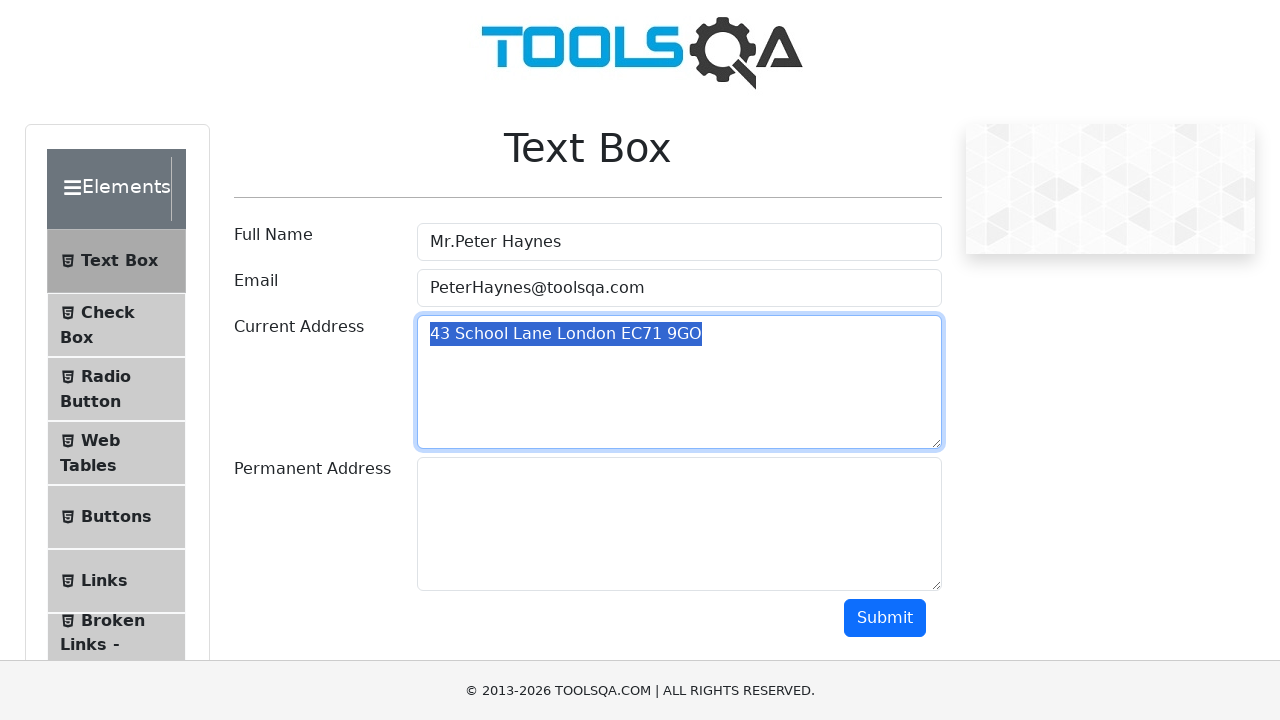

Copied Current Address text using Ctrl+C
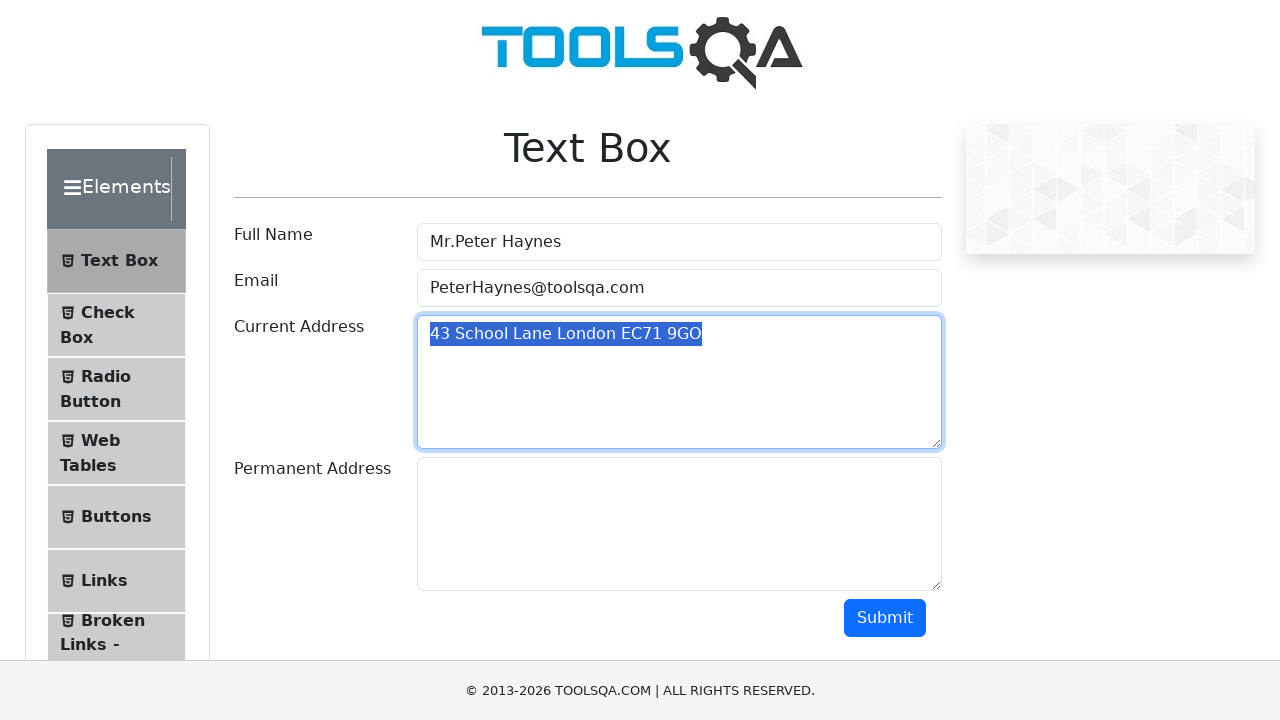

Pressed Tab to move to Permanent Address field
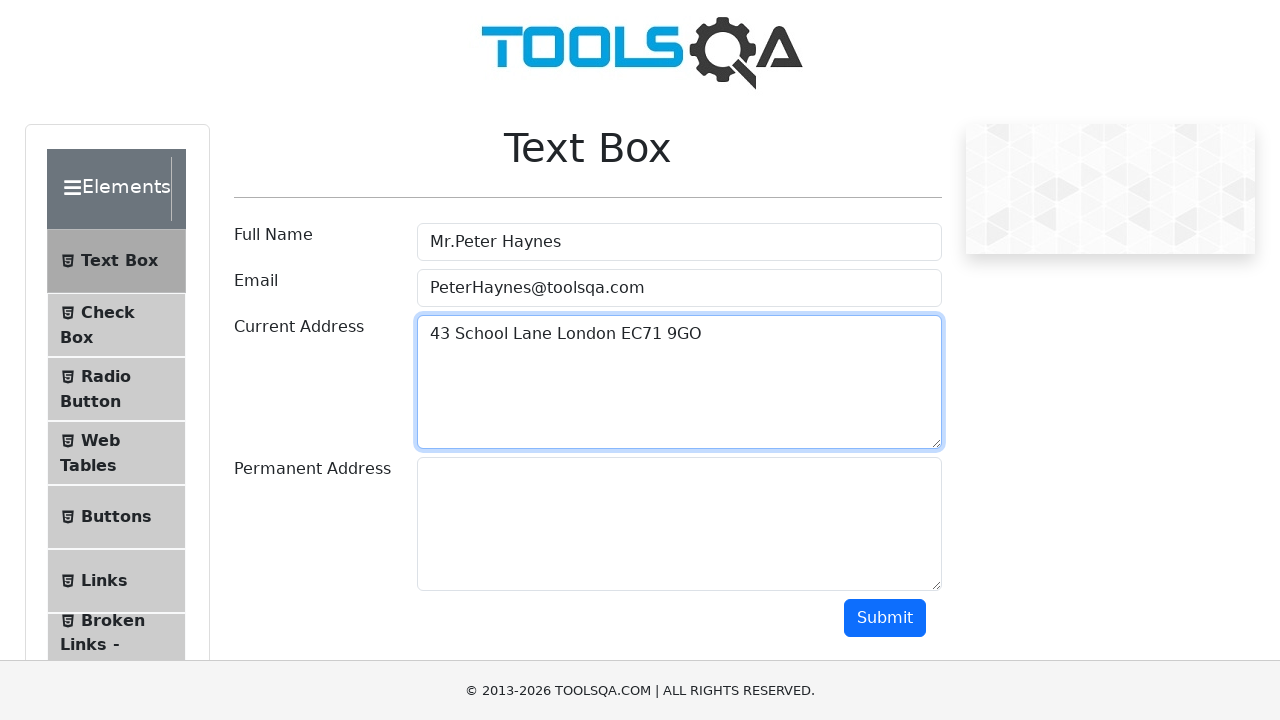

Pasted address into Permanent Address field using Ctrl+V
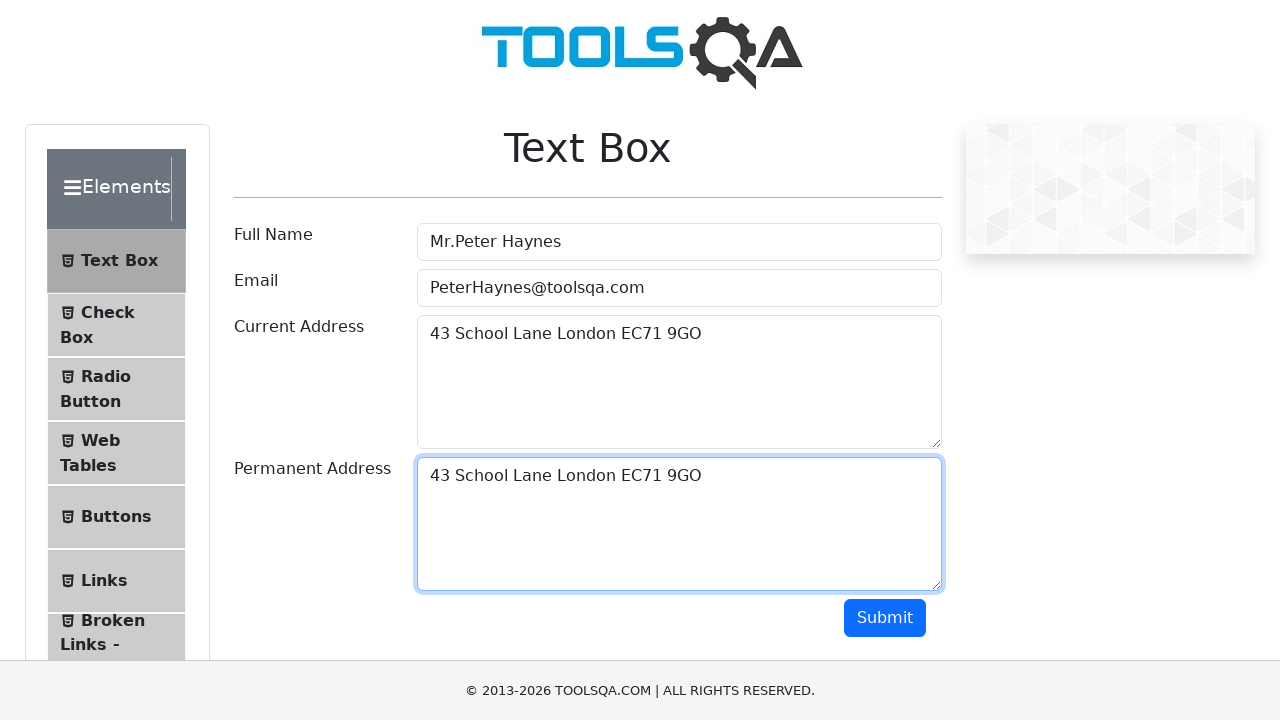

Retrieved Current Address value for verification
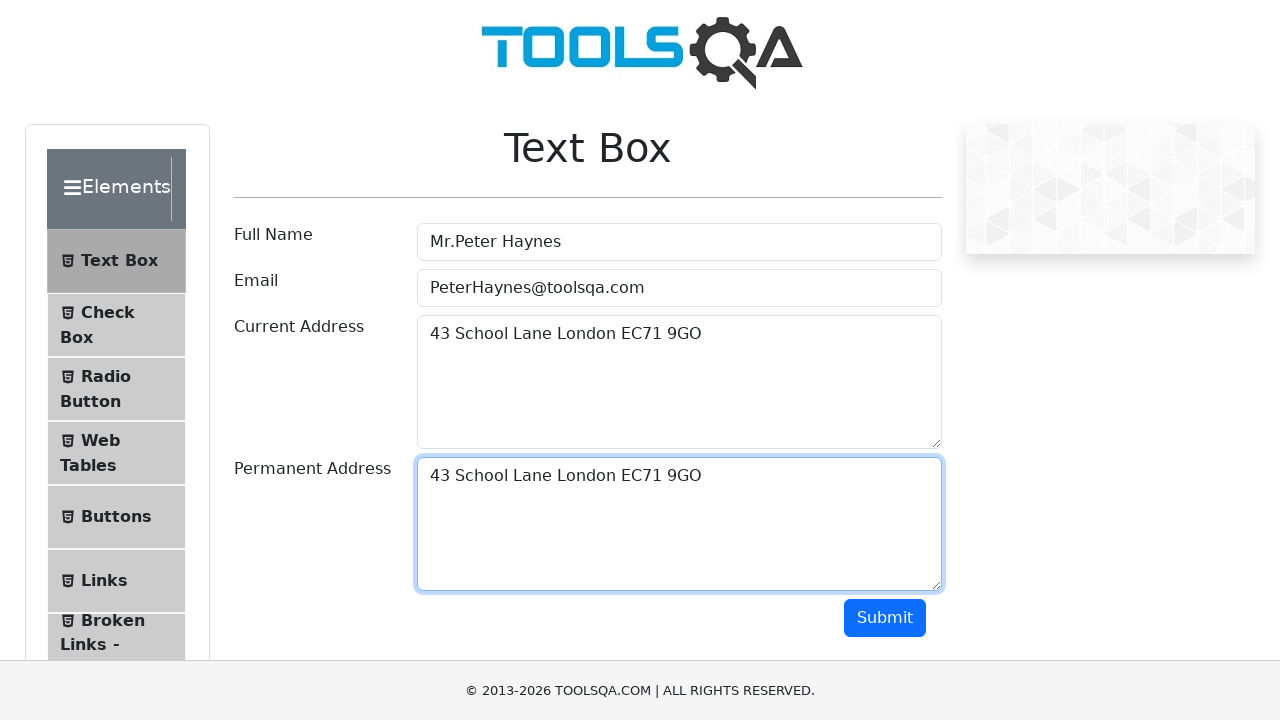

Retrieved Permanent Address value for verification
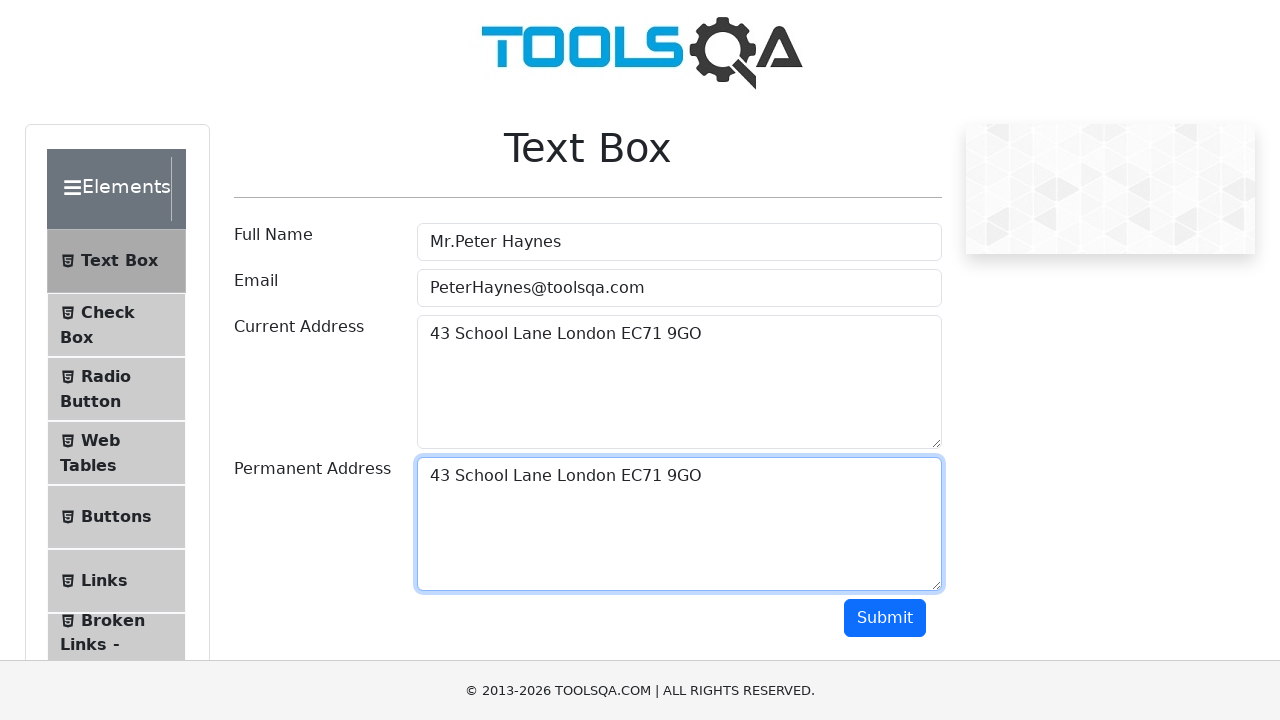

Verified that Current Address and Permanent Address match
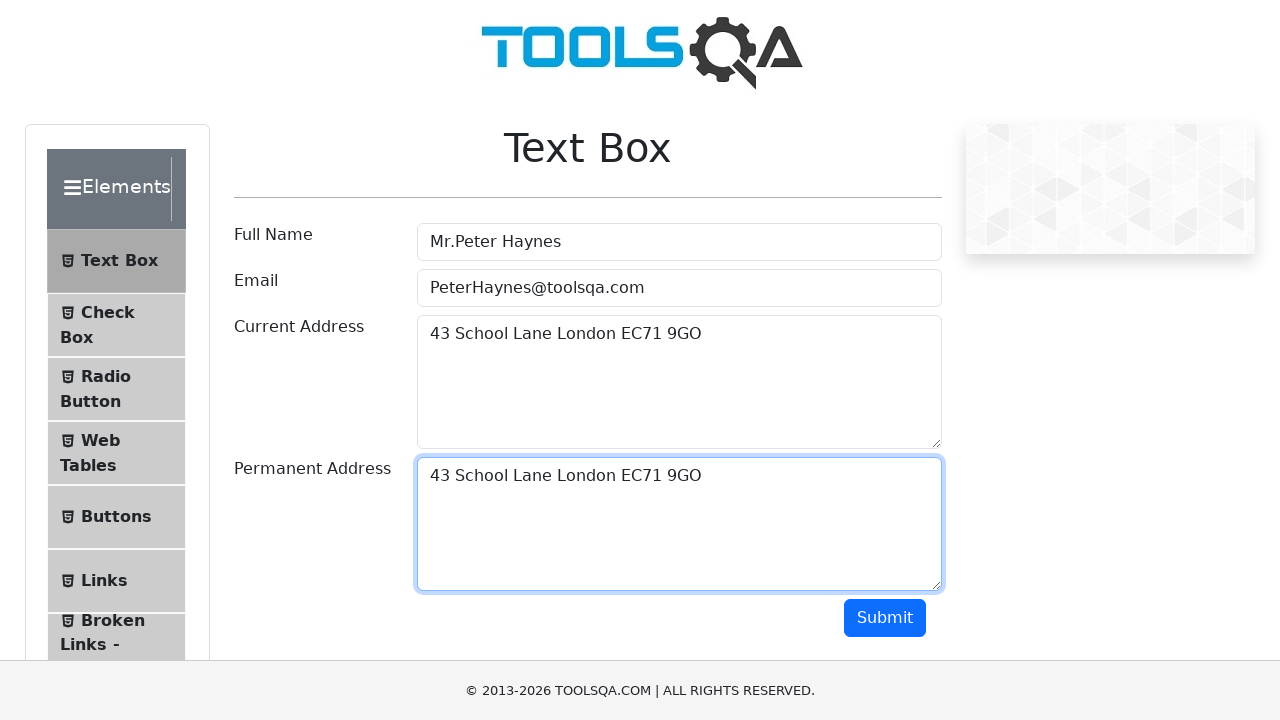

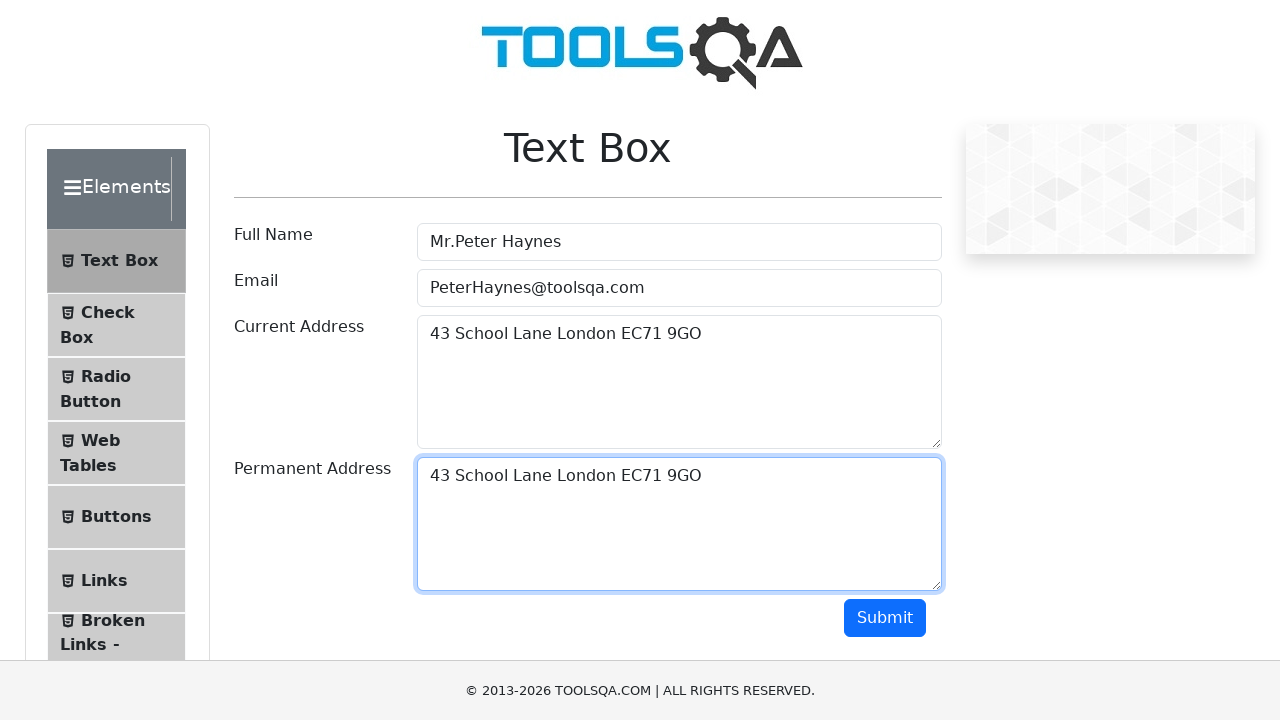